Opens DuckDuckGo homepage and verifies the page loads successfully

Starting URL: https://duckduckgo.com

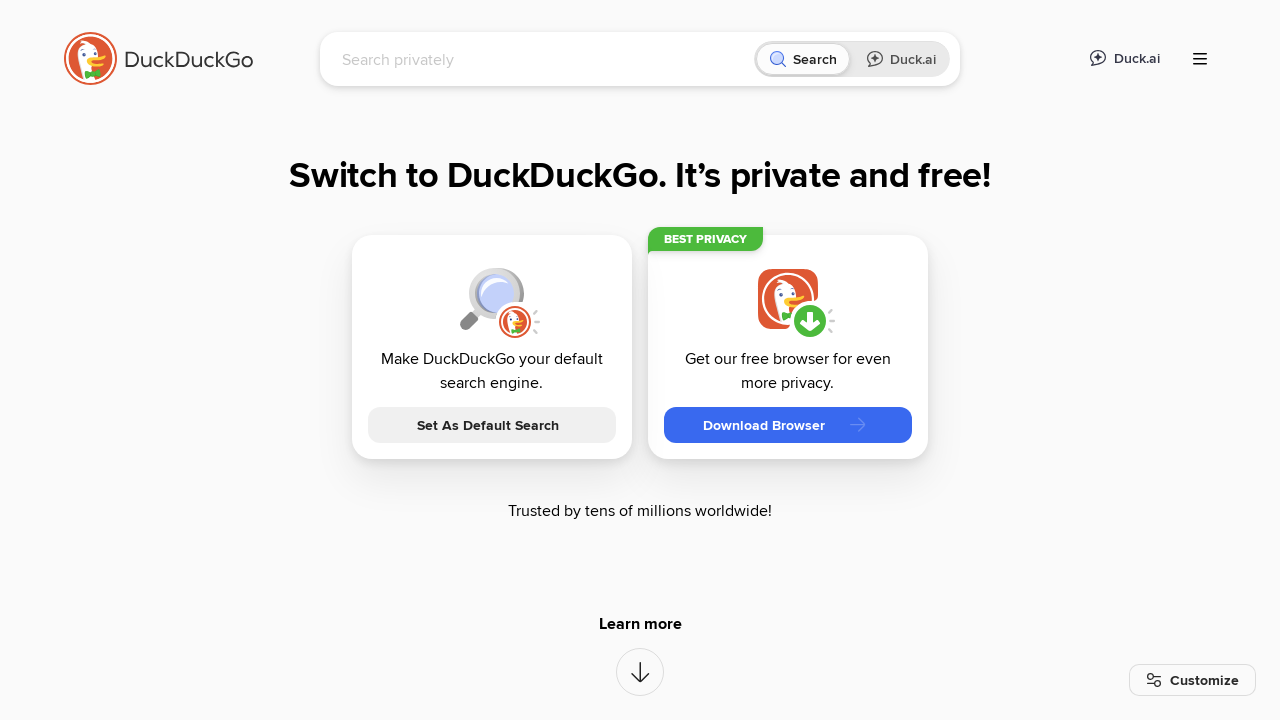

Waited for DuckDuckGo page to load (domcontentloaded)
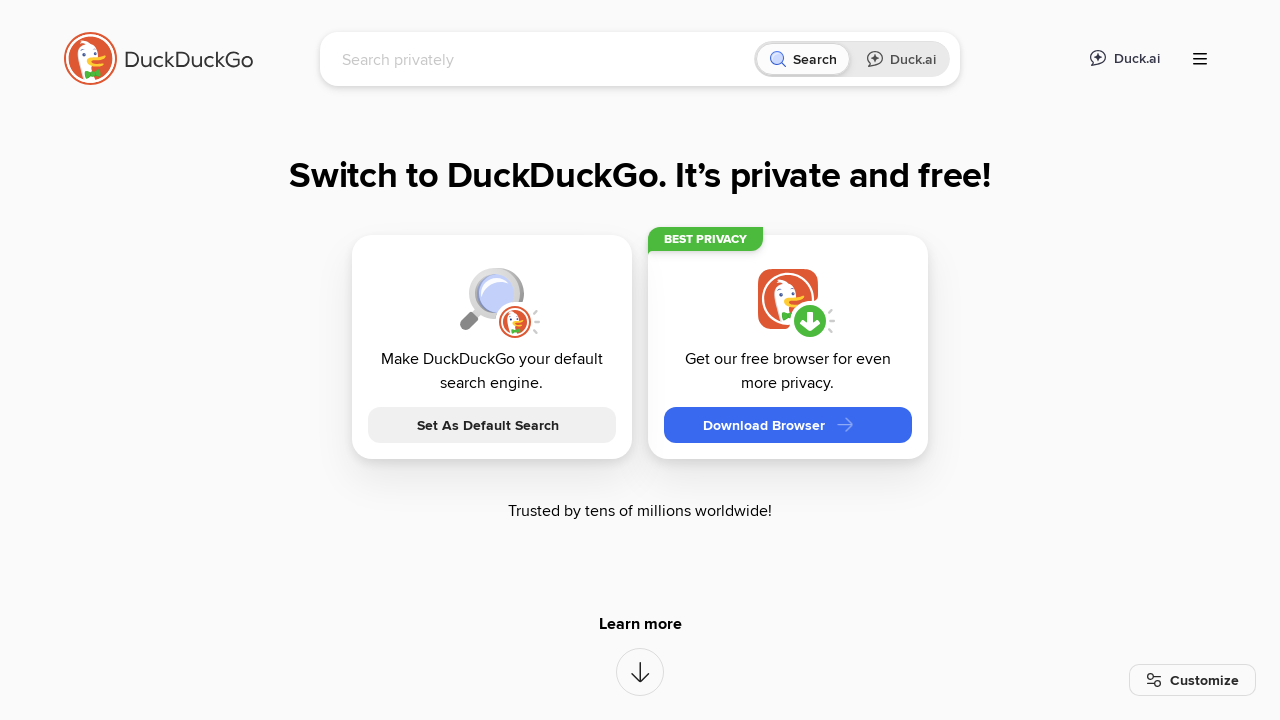

Verified DuckDuckGo search input is present on the page
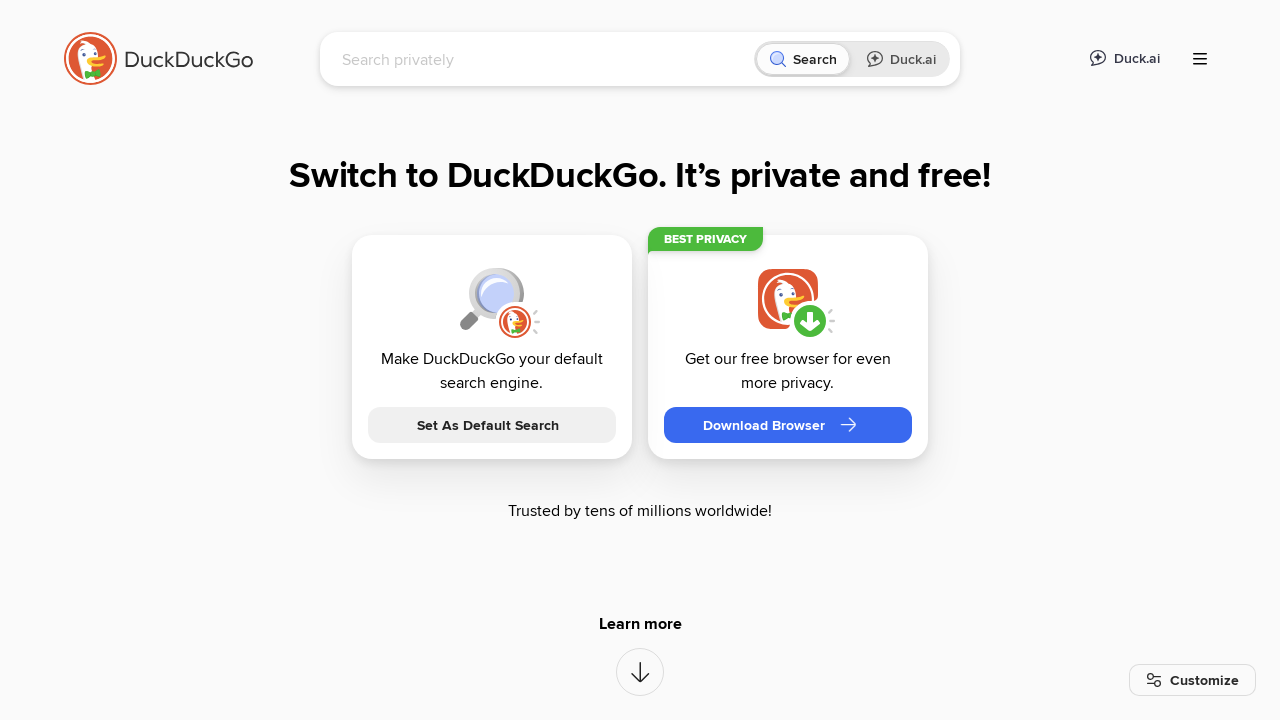

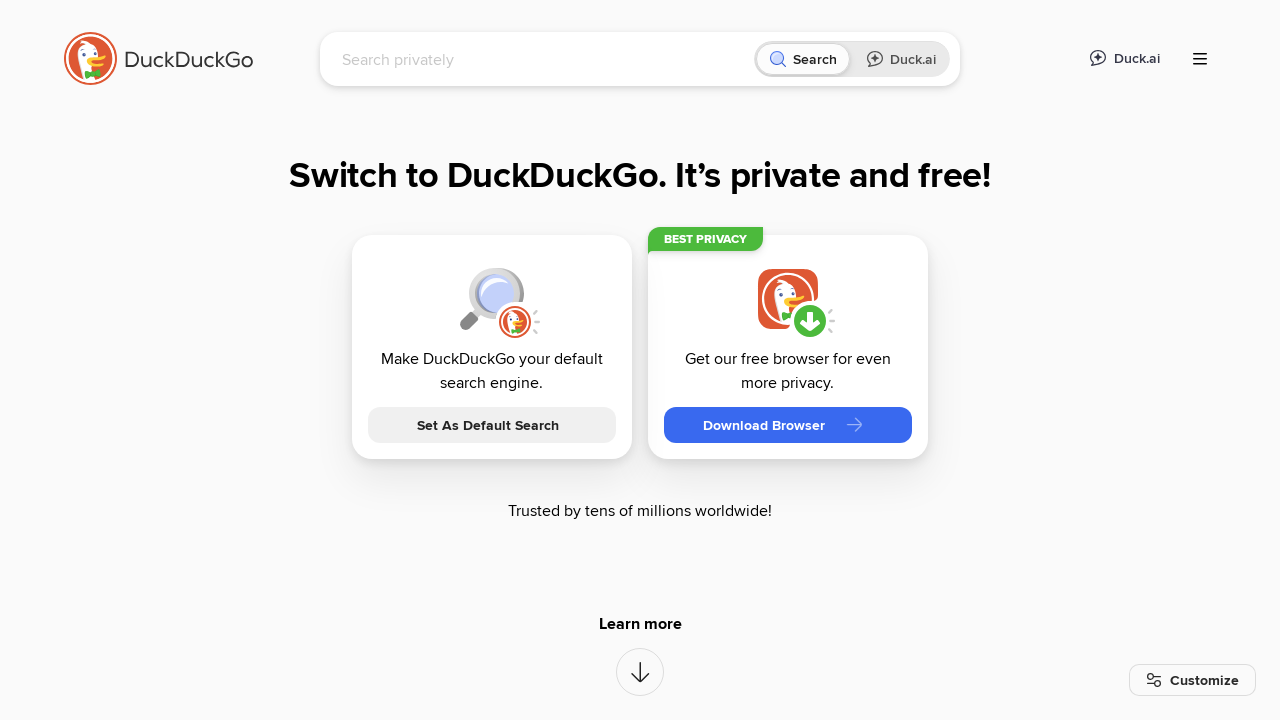